Tests that entered text is trimmed when editing a todo item

Starting URL: https://demo.playwright.dev/todomvc

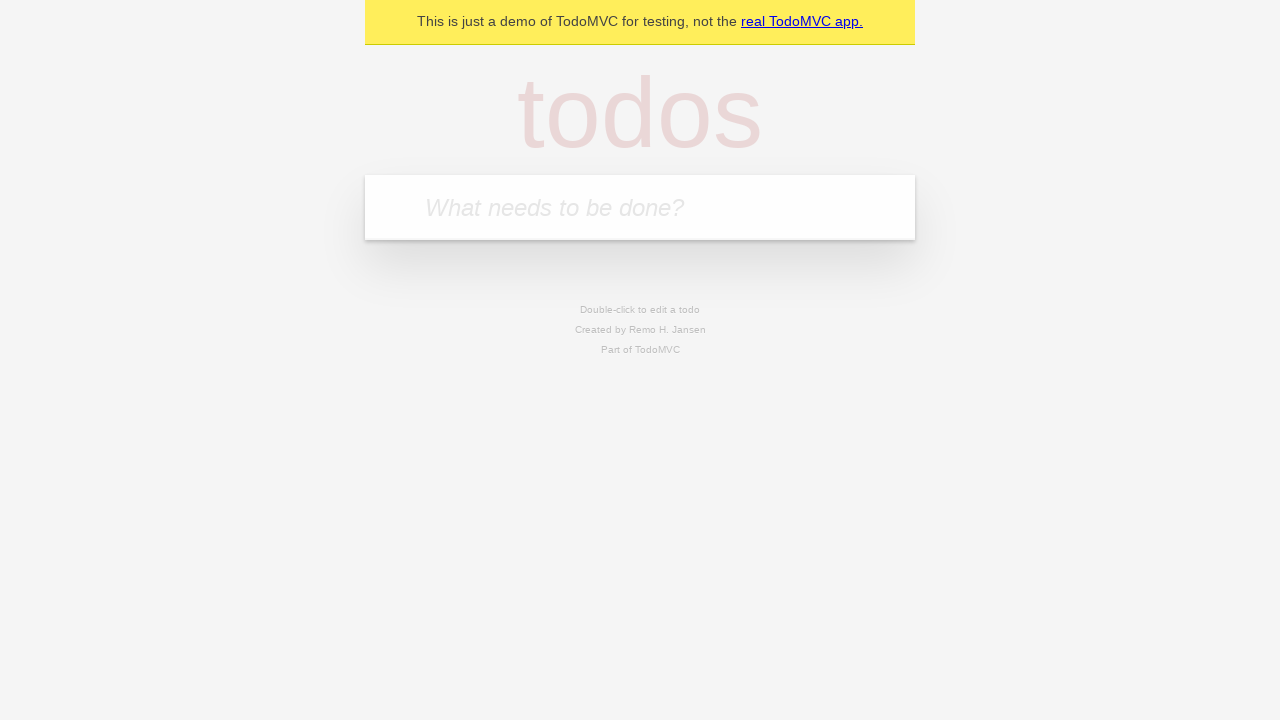

Filled new todo field with 'buy some cheese' on internal:attr=[placeholder="What needs to be done?"i]
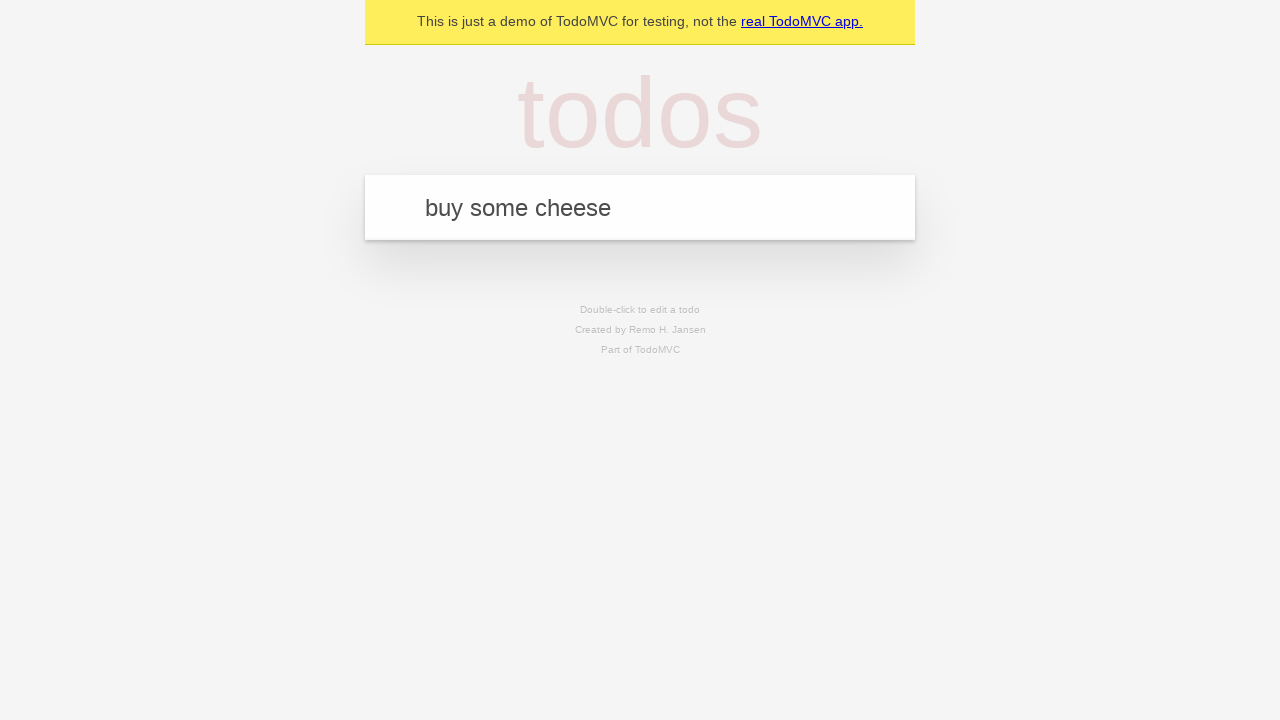

Pressed Enter to create todo 'buy some cheese' on internal:attr=[placeholder="What needs to be done?"i]
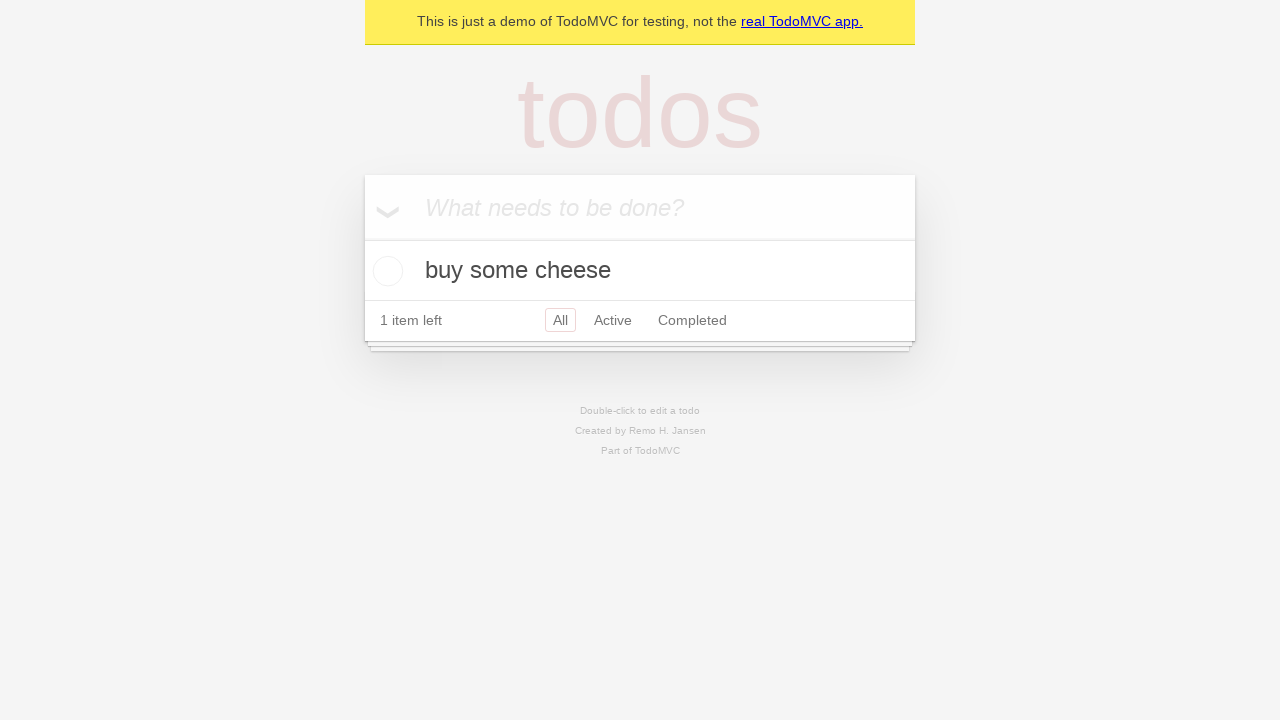

Filled new todo field with 'feed the cat' on internal:attr=[placeholder="What needs to be done?"i]
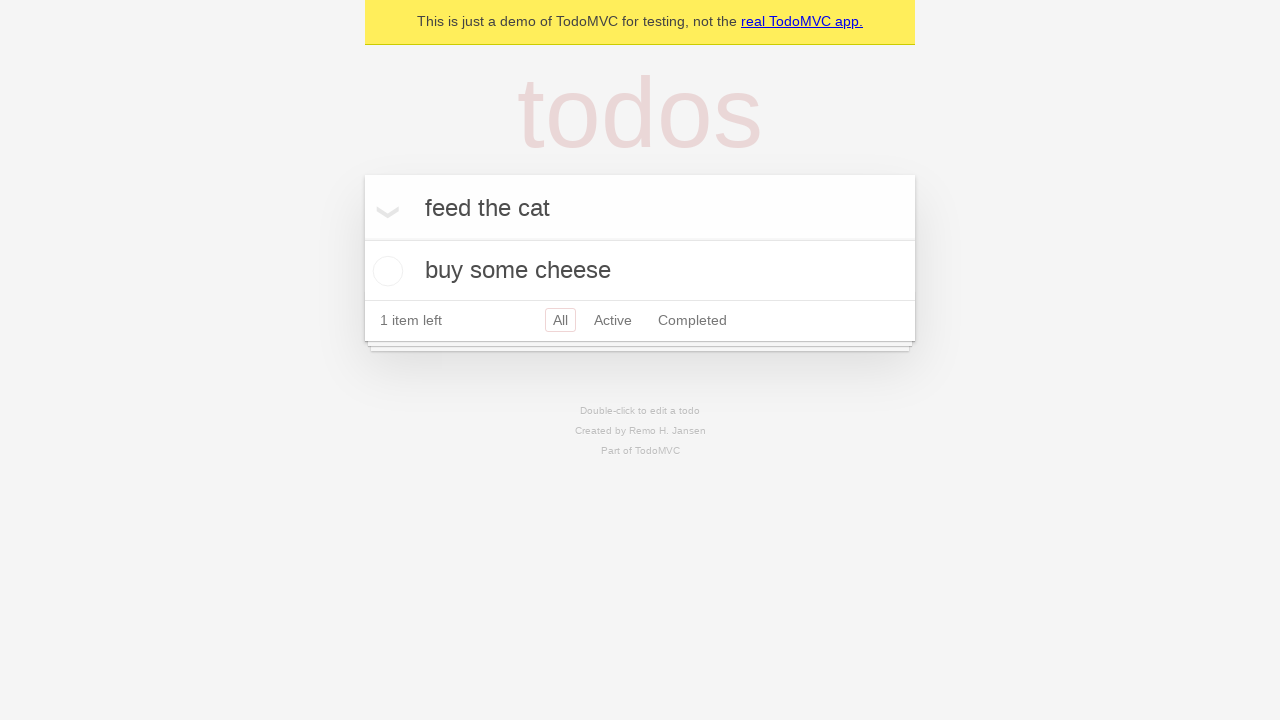

Pressed Enter to create todo 'feed the cat' on internal:attr=[placeholder="What needs to be done?"i]
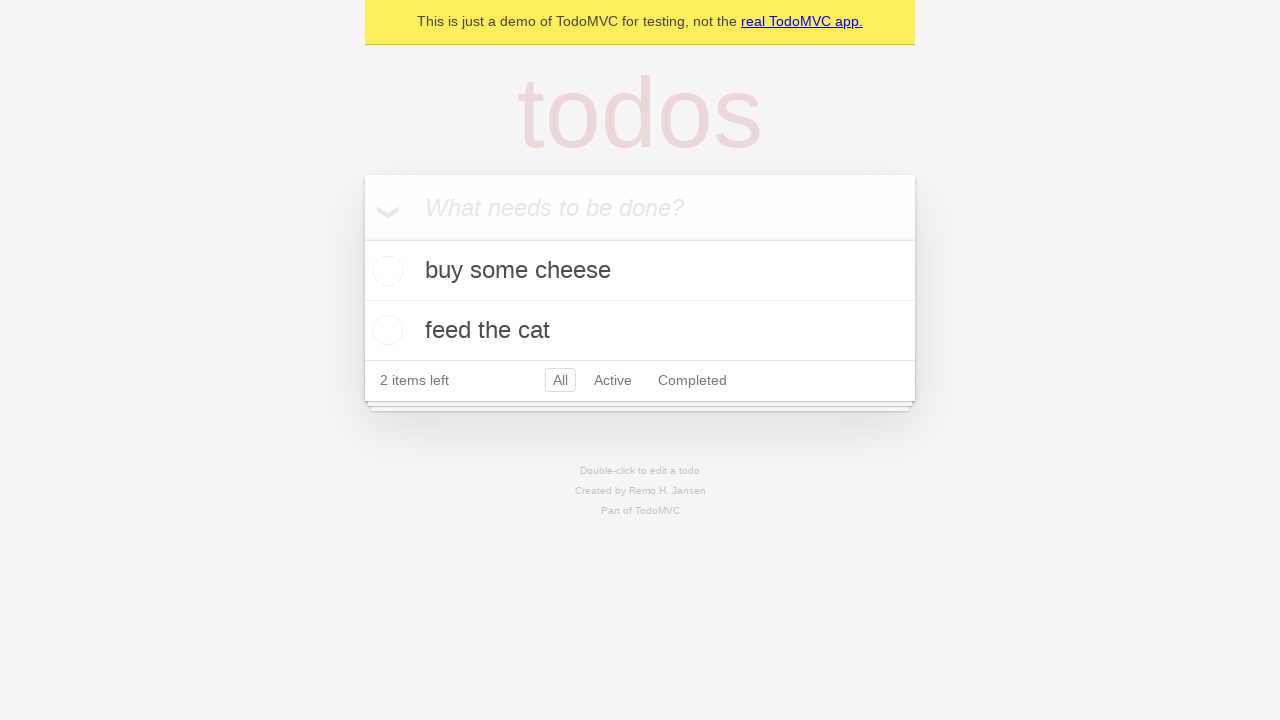

Filled new todo field with 'book a doctors appointment' on internal:attr=[placeholder="What needs to be done?"i]
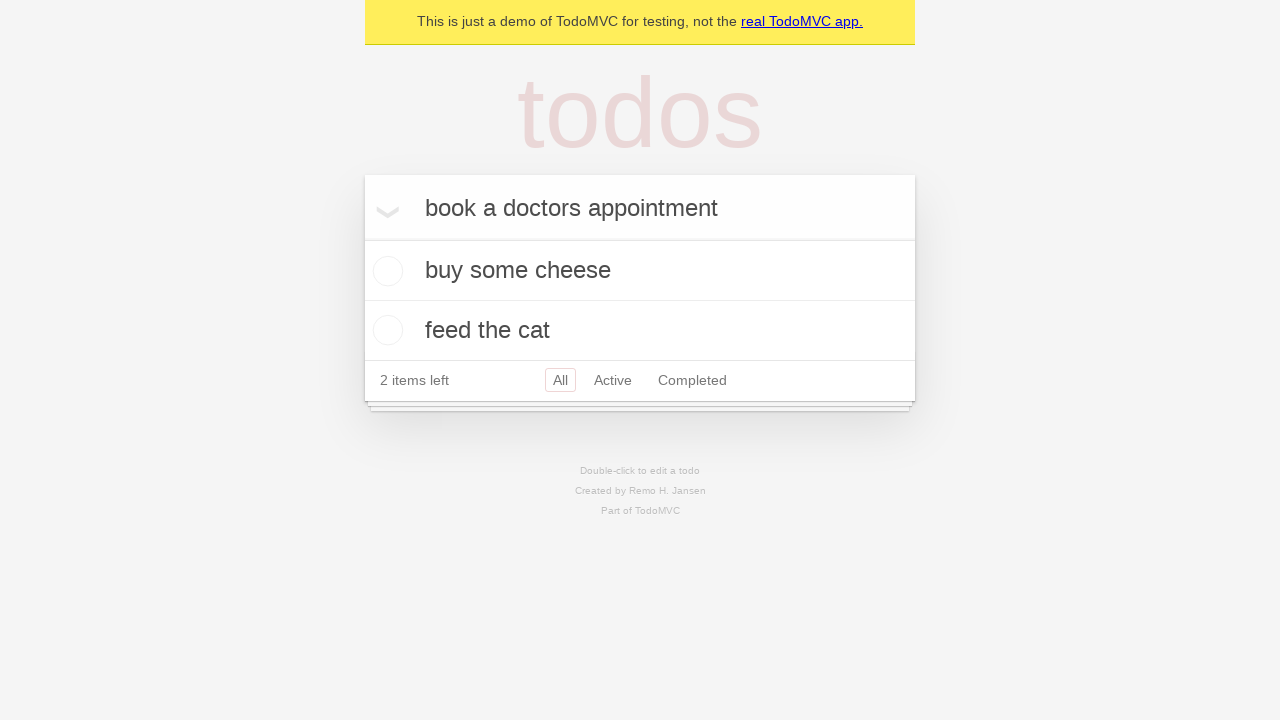

Pressed Enter to create todo 'book a doctors appointment' on internal:attr=[placeholder="What needs to be done?"i]
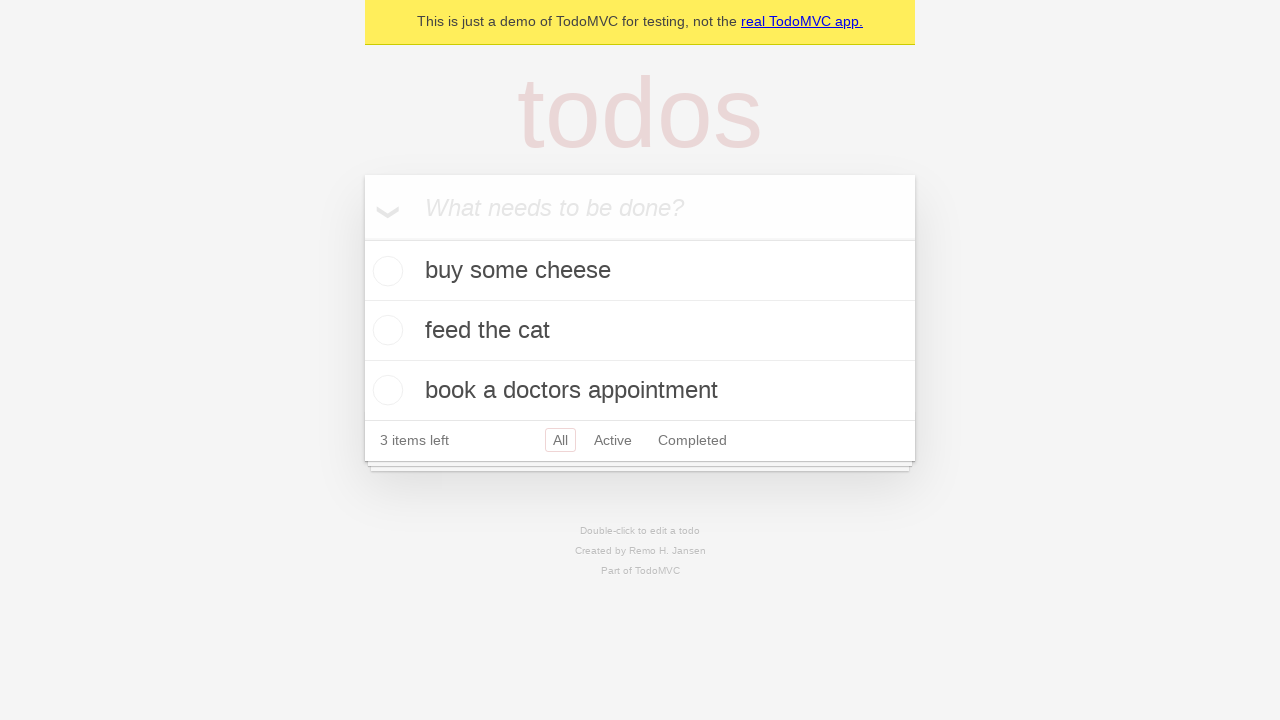

Waited for third todo item to load
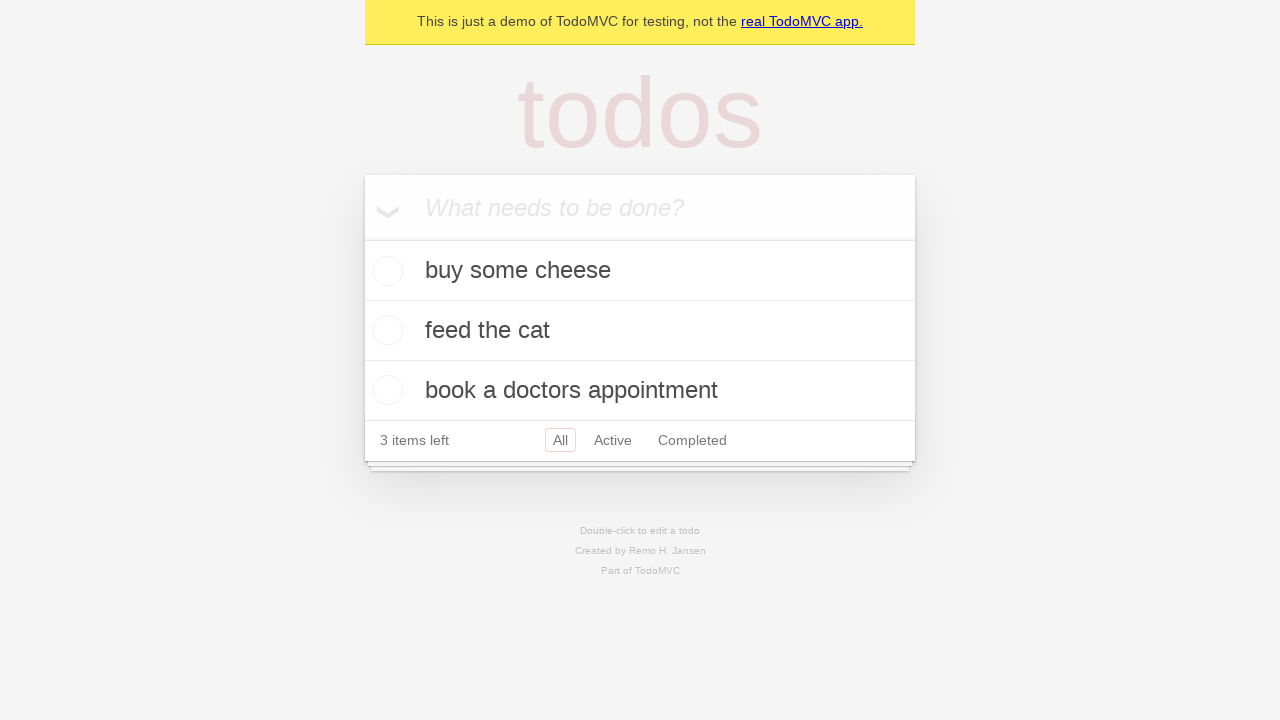

Double-clicked second todo item to enter edit mode at (640, 331) on internal:testid=[data-testid="todo-item"s] >> nth=1
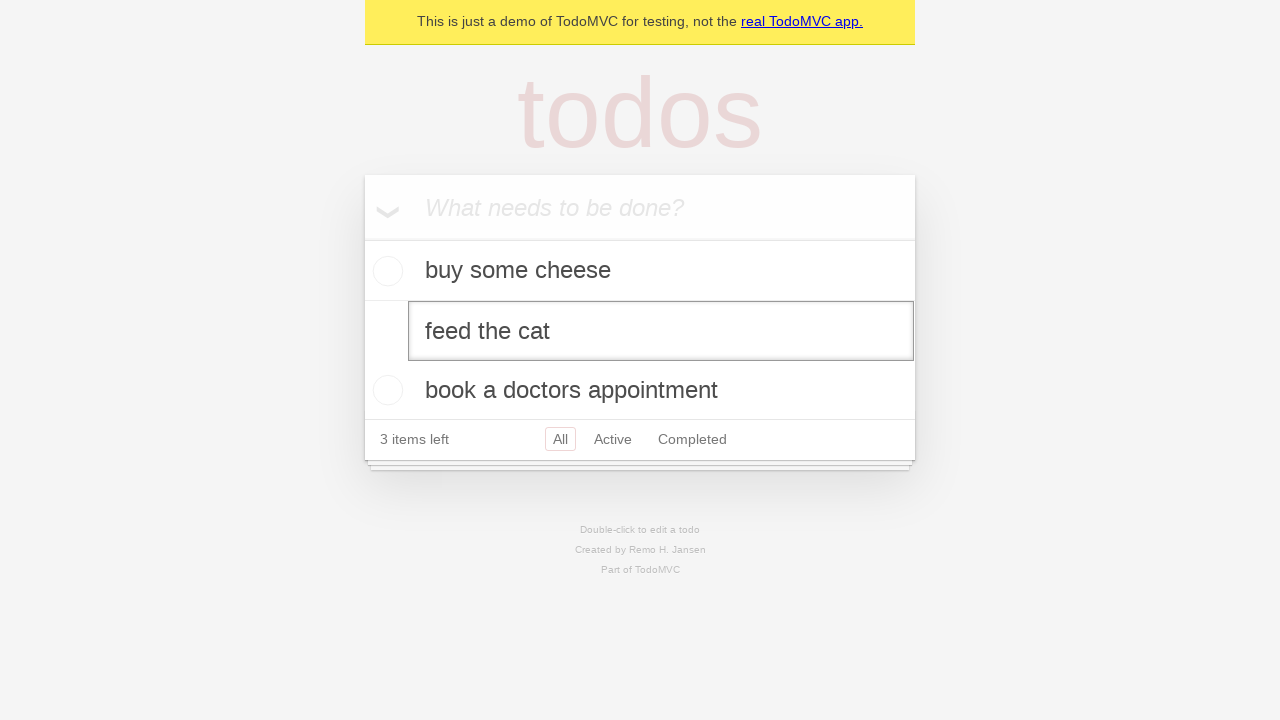

Filled edit textbox with text containing leading and trailing spaces on internal:testid=[data-testid="todo-item"s] >> nth=1 >> internal:role=textbox[nam
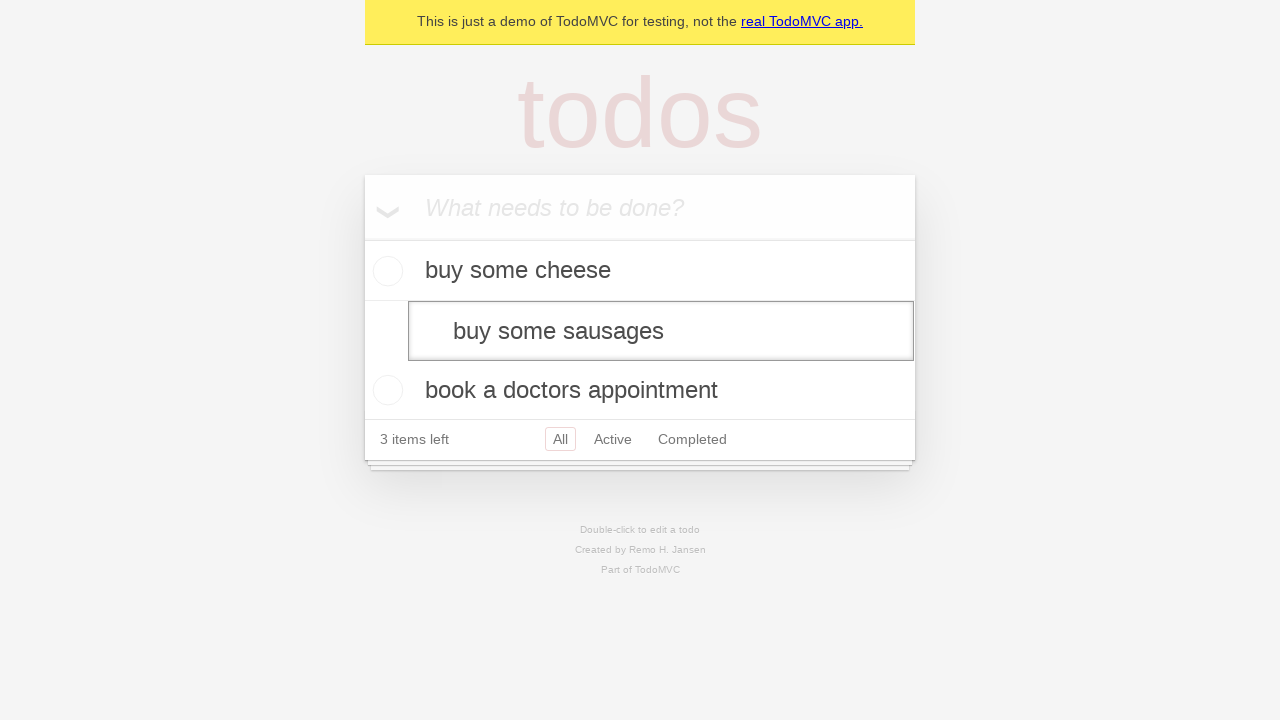

Pressed Enter to confirm edited todo - text should be trimmed on internal:testid=[data-testid="todo-item"s] >> nth=1 >> internal:role=textbox[nam
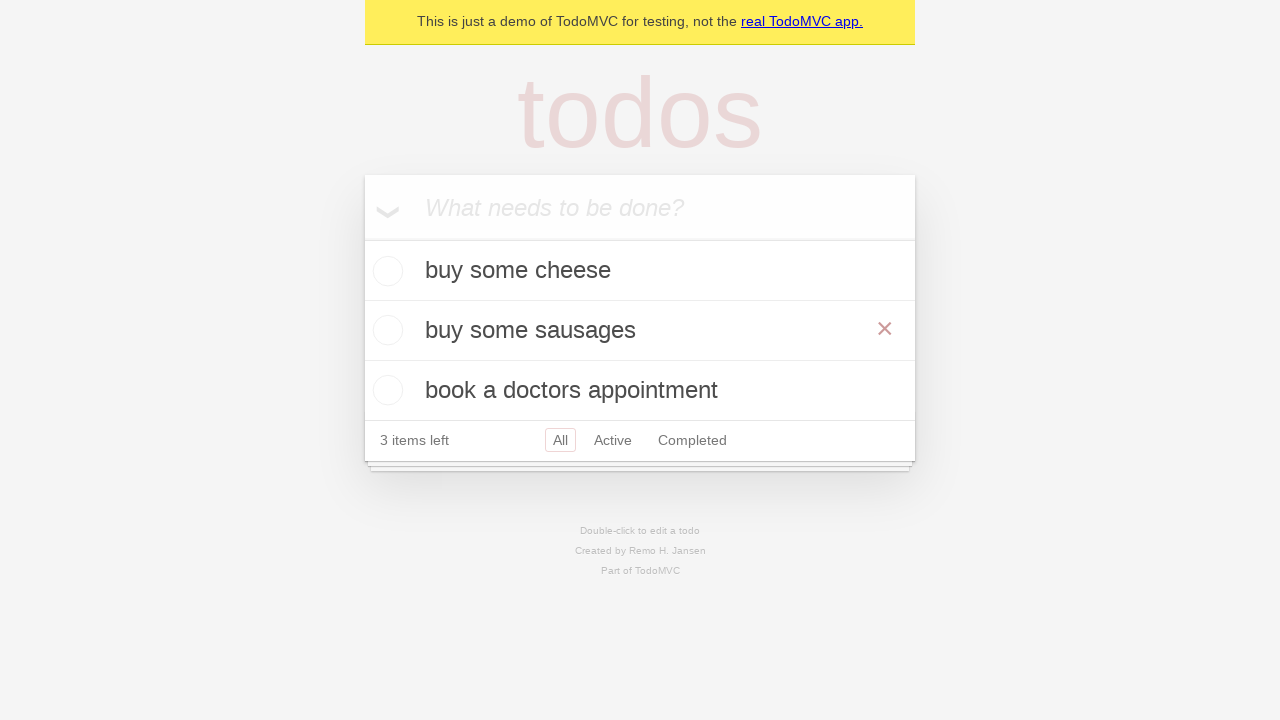

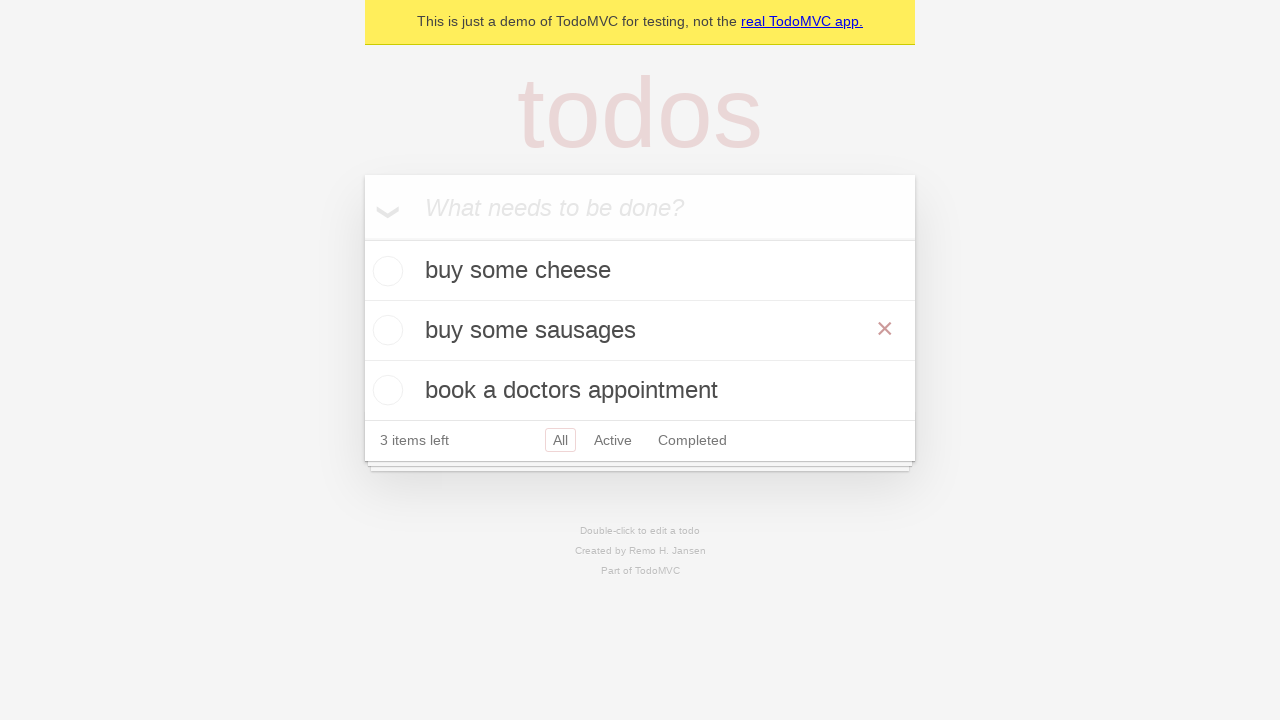